Tests enabling/disabling functionality by clicking a checkbox and verifying that a text field becomes enabled, then entering text into it

Starting URL: https://www.plus2net.com/javascript_tutorial/enable-disable-demo.php

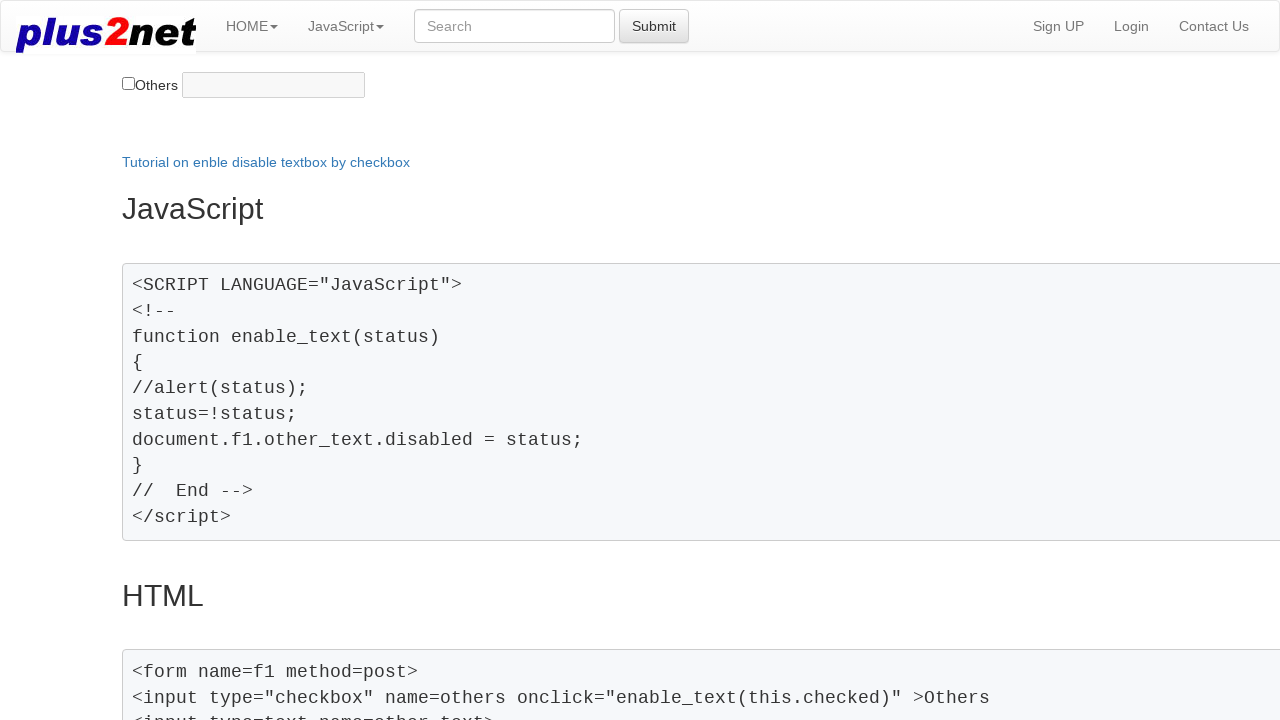

Clicked checkbox to enable the text field at (128, 84) on input[type='checkbox'][name='others']
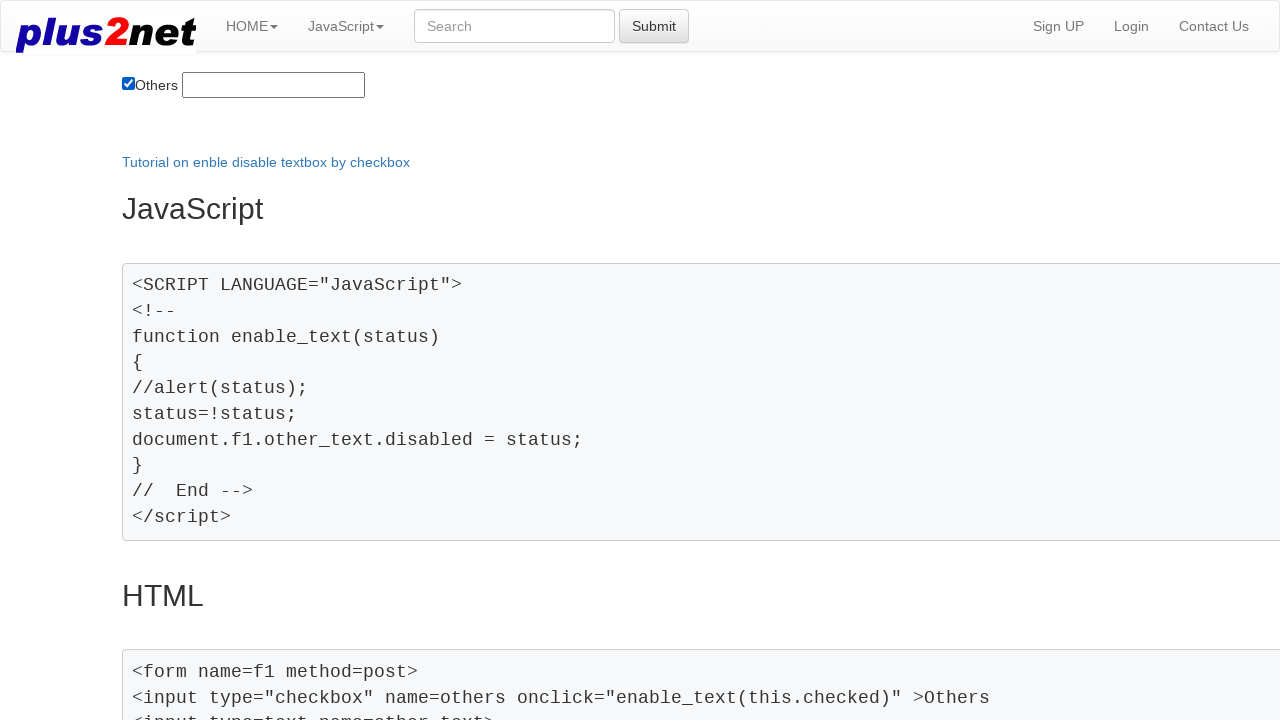

Located checkbox element
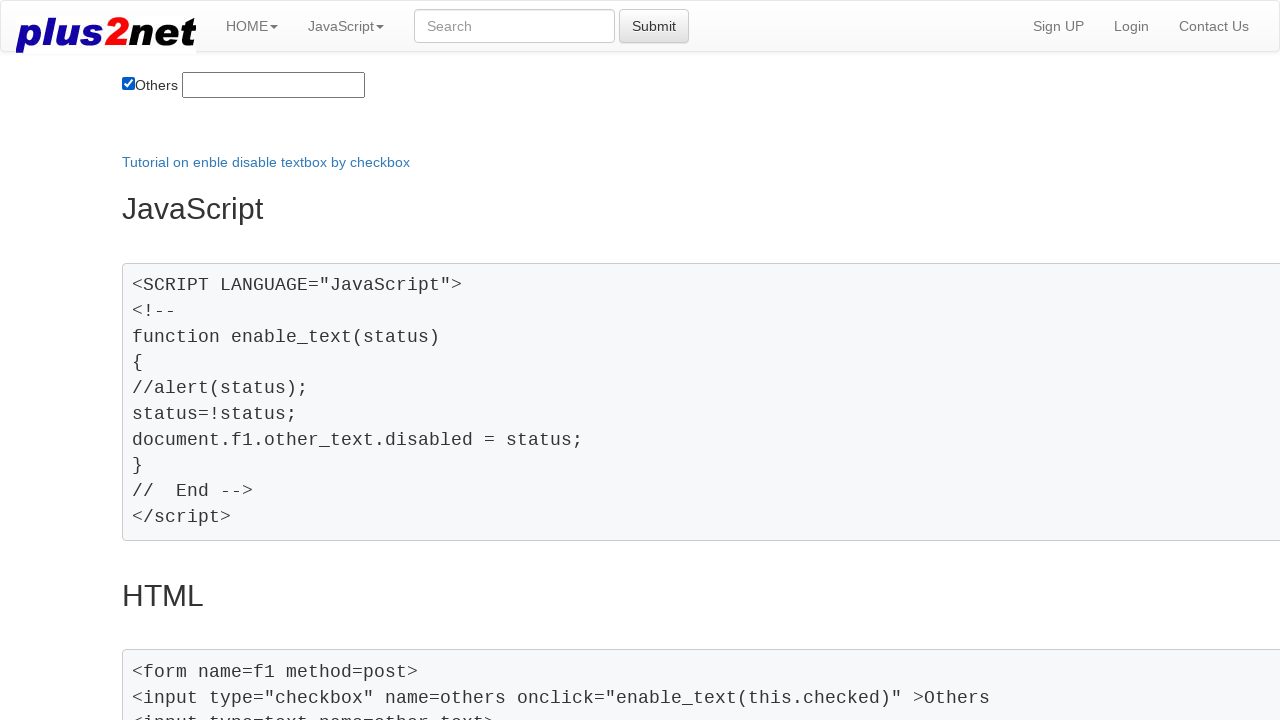

Located text field element
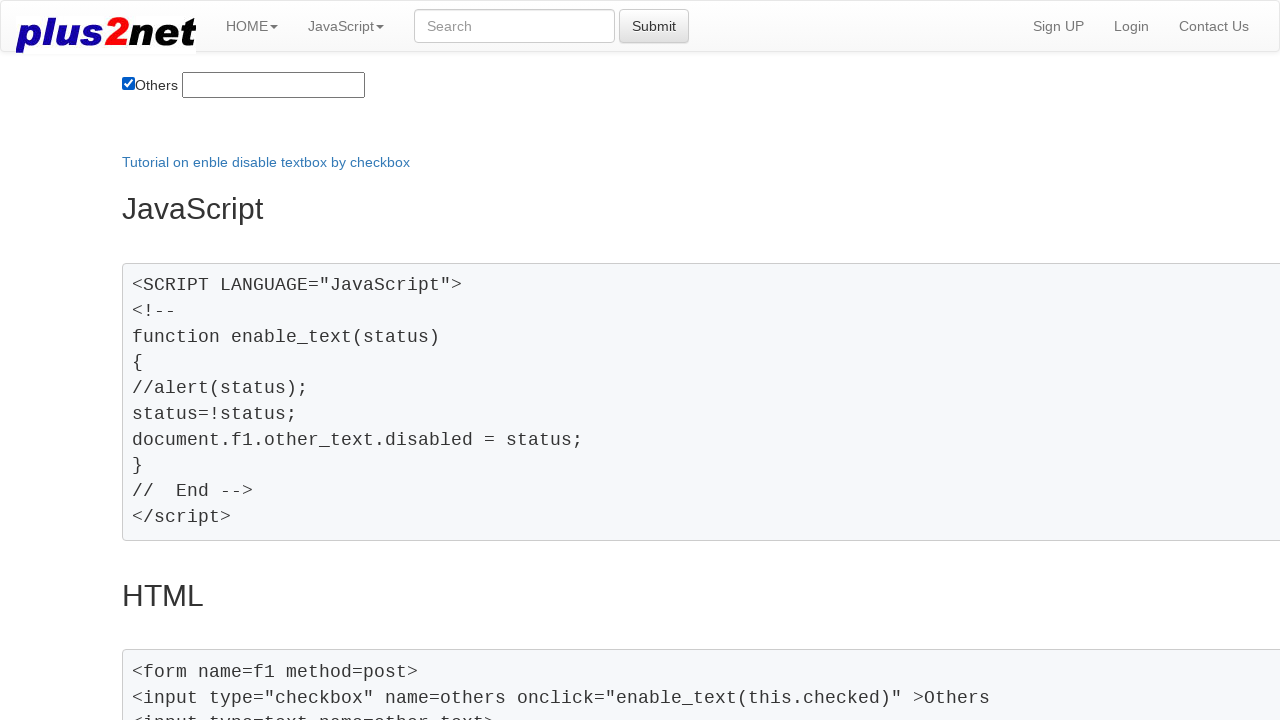

Verified checkbox is checked and text field is enabled
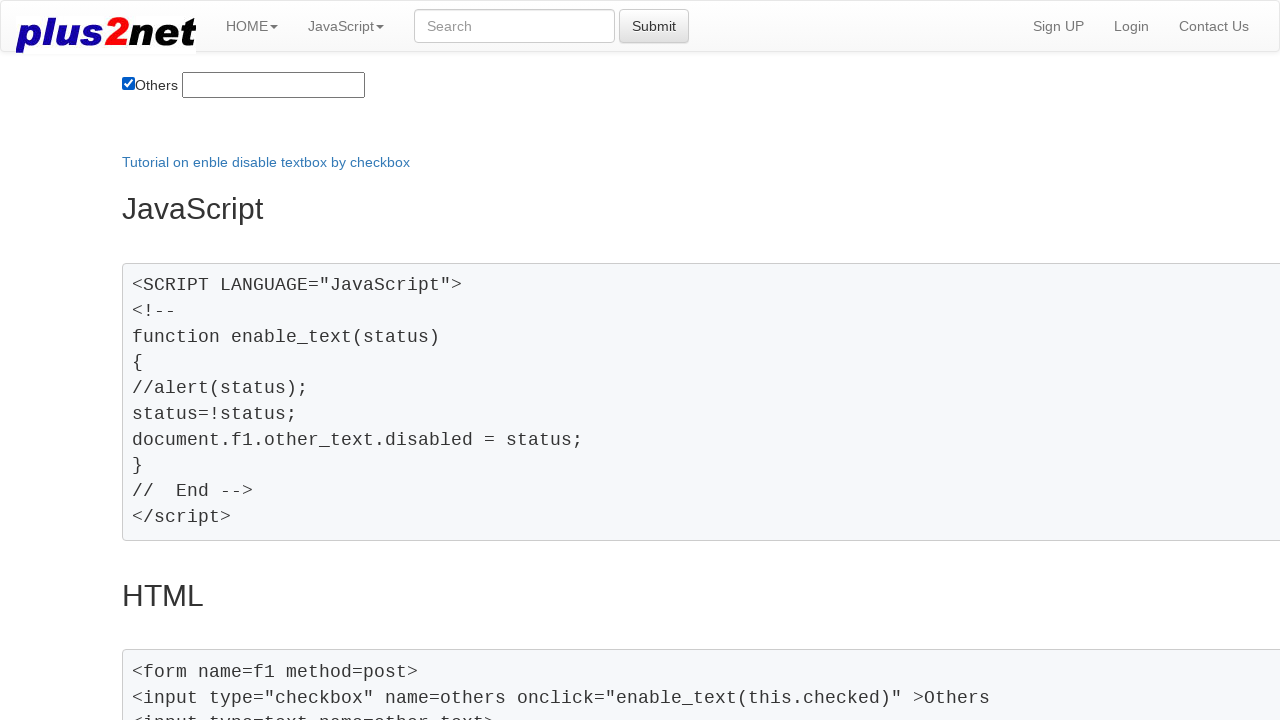

Entered 'abcd' into the enabled text field on input[name='other_text']
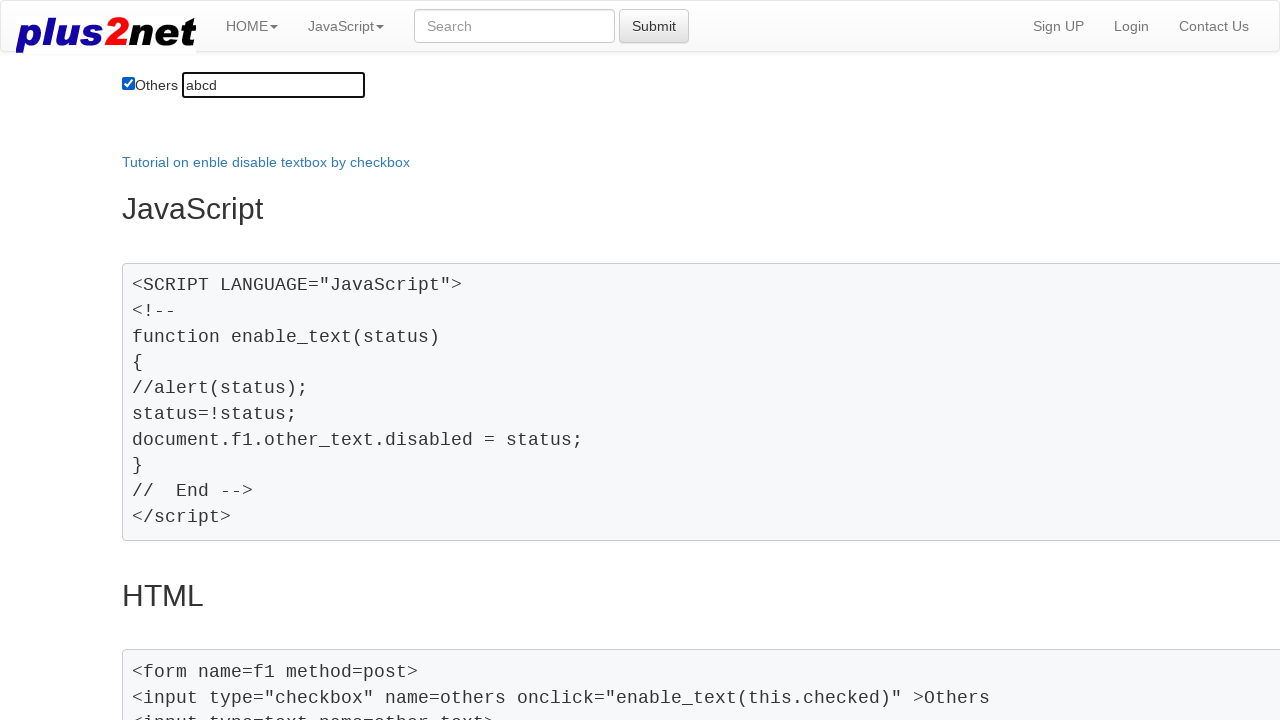

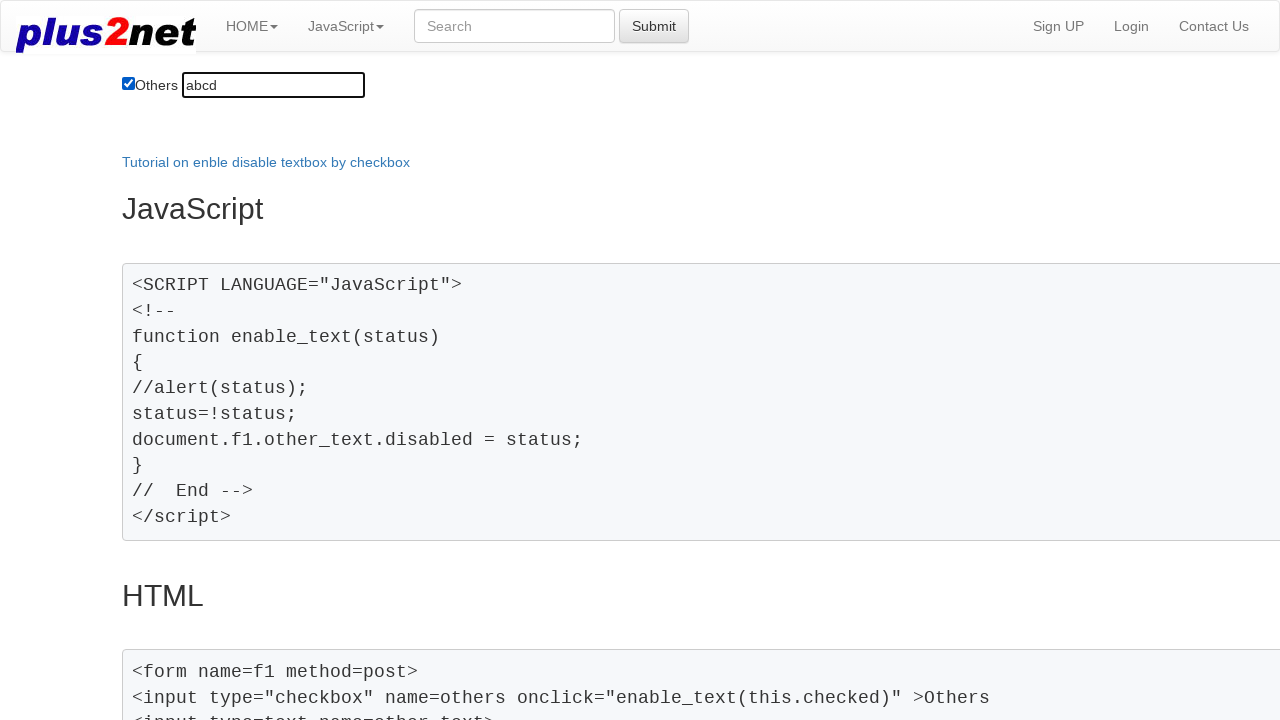